Tests filtering to display only active (incomplete) items using the Active link

Starting URL: https://demo.playwright.dev/todomvc

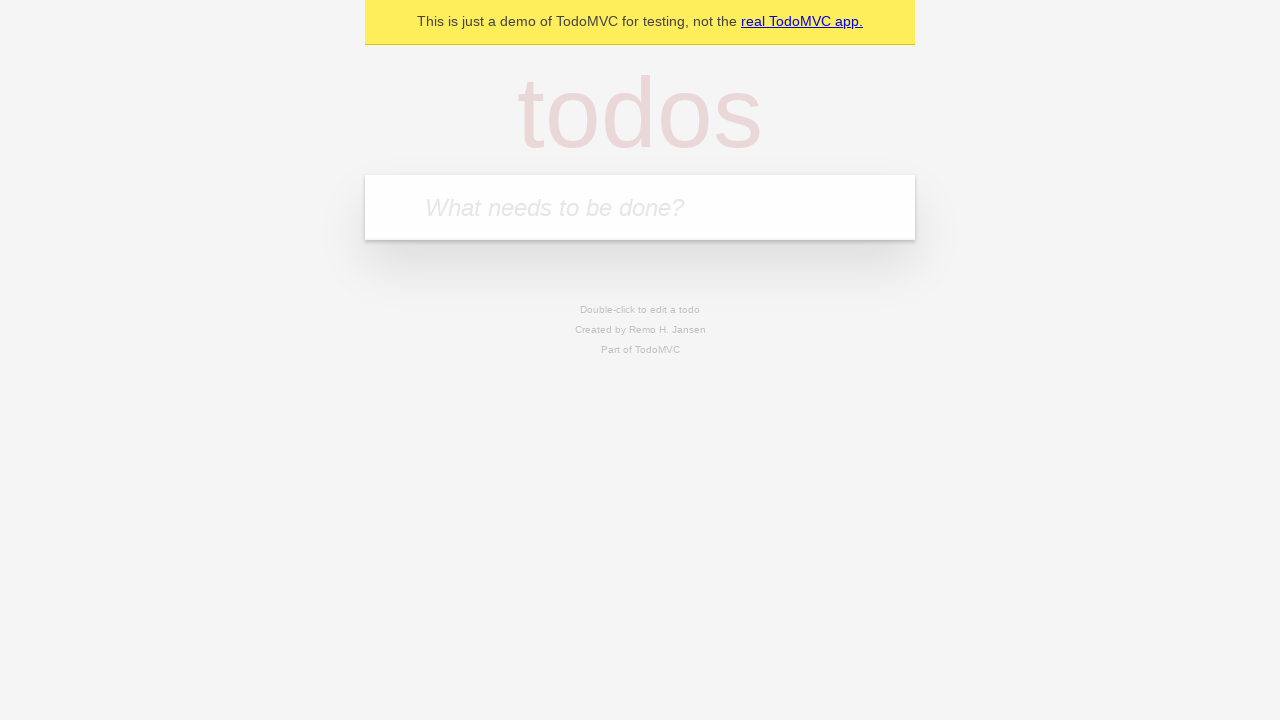

Filled todo input with 'buy some cheese' on internal:attr=[placeholder="What needs to be done?"i]
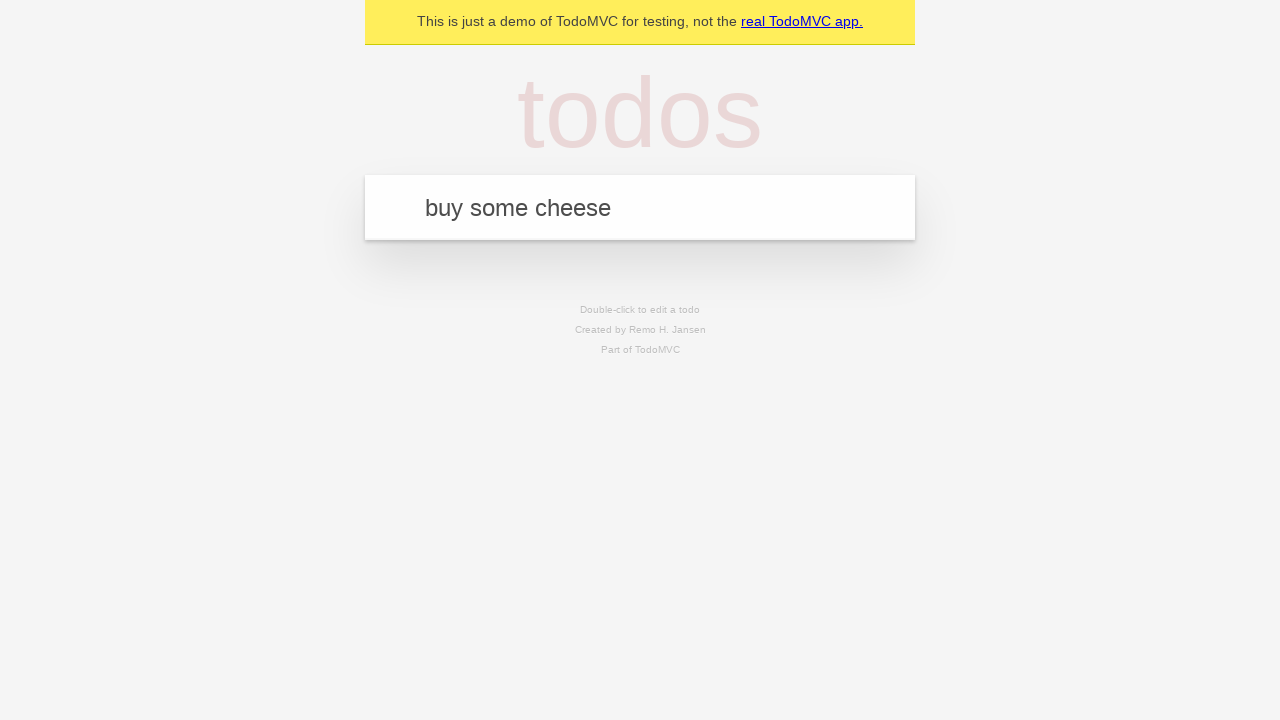

Pressed Enter to add todo 'buy some cheese' on internal:attr=[placeholder="What needs to be done?"i]
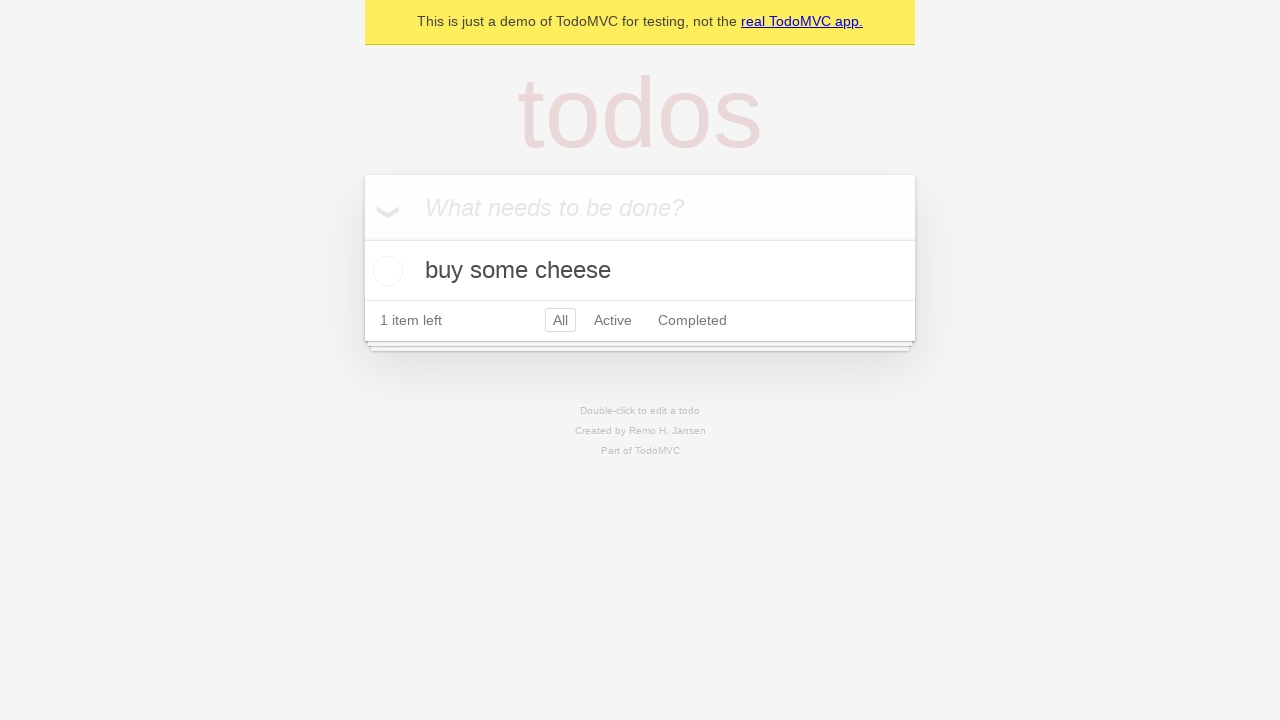

Filled todo input with 'feed the cat' on internal:attr=[placeholder="What needs to be done?"i]
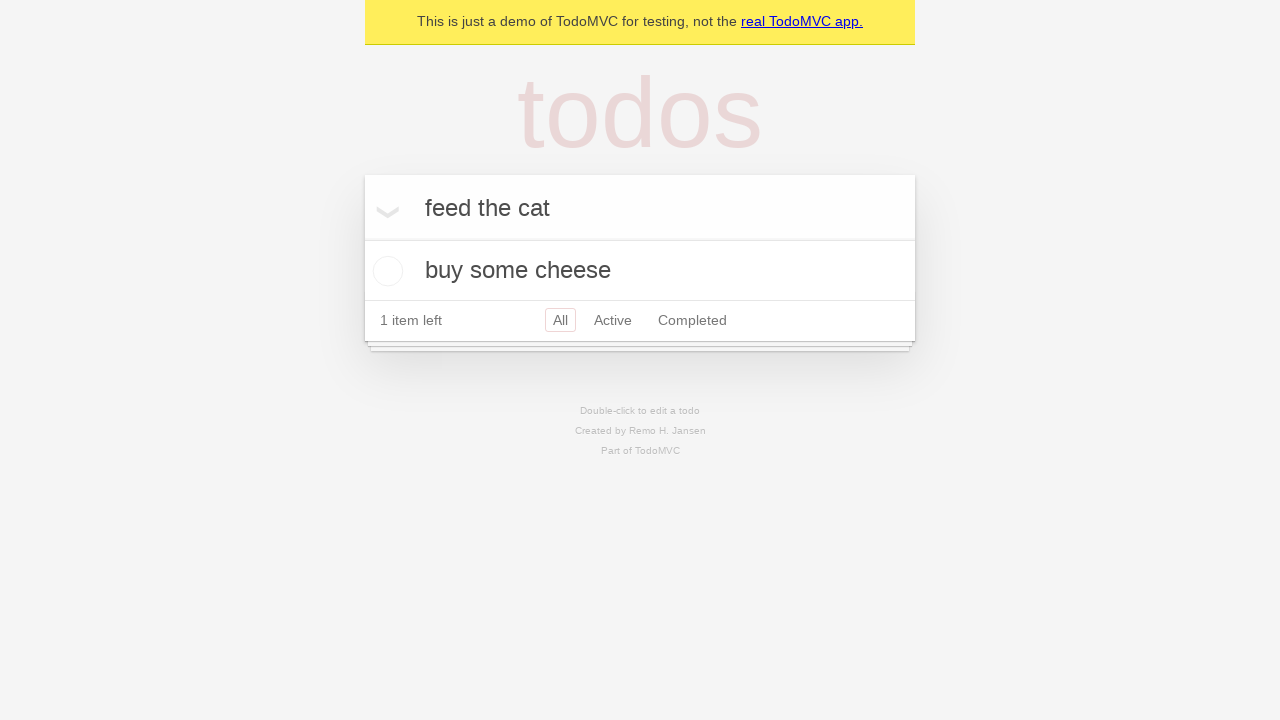

Pressed Enter to add todo 'feed the cat' on internal:attr=[placeholder="What needs to be done?"i]
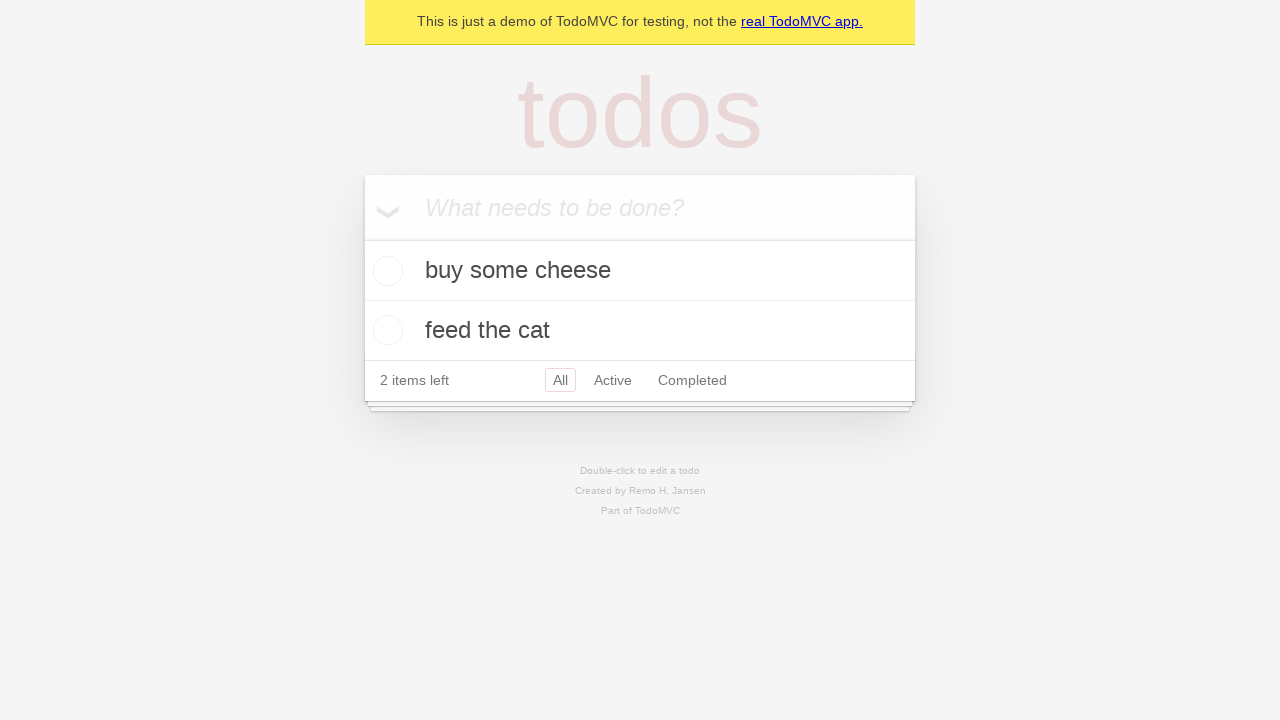

Filled todo input with 'book a doctors appointment' on internal:attr=[placeholder="What needs to be done?"i]
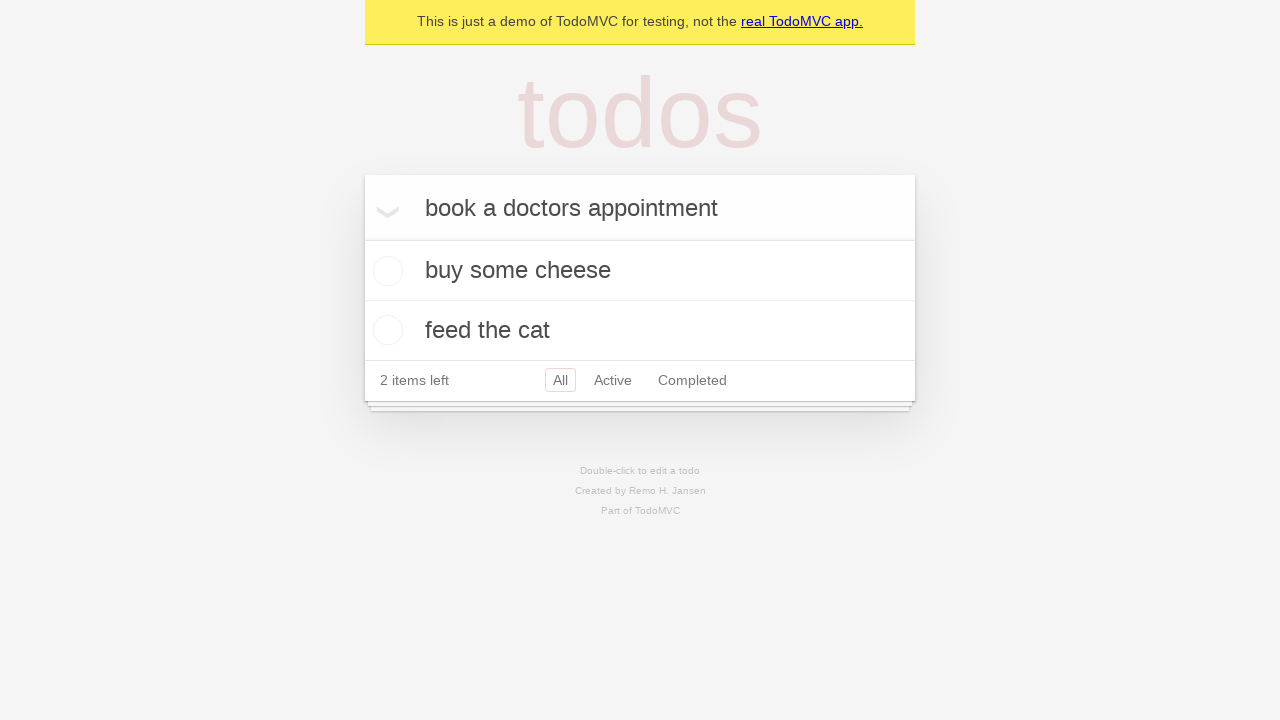

Pressed Enter to add todo 'book a doctors appointment' on internal:attr=[placeholder="What needs to be done?"i]
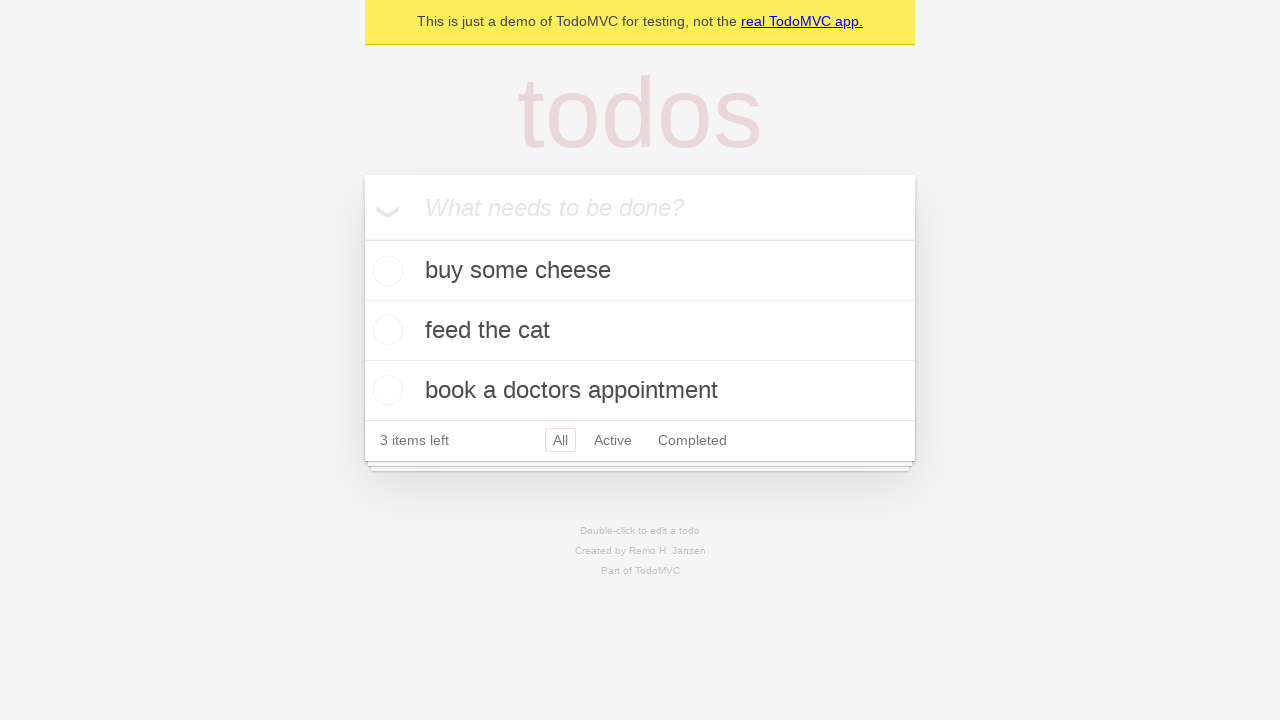

Waited for all 3 todos to load
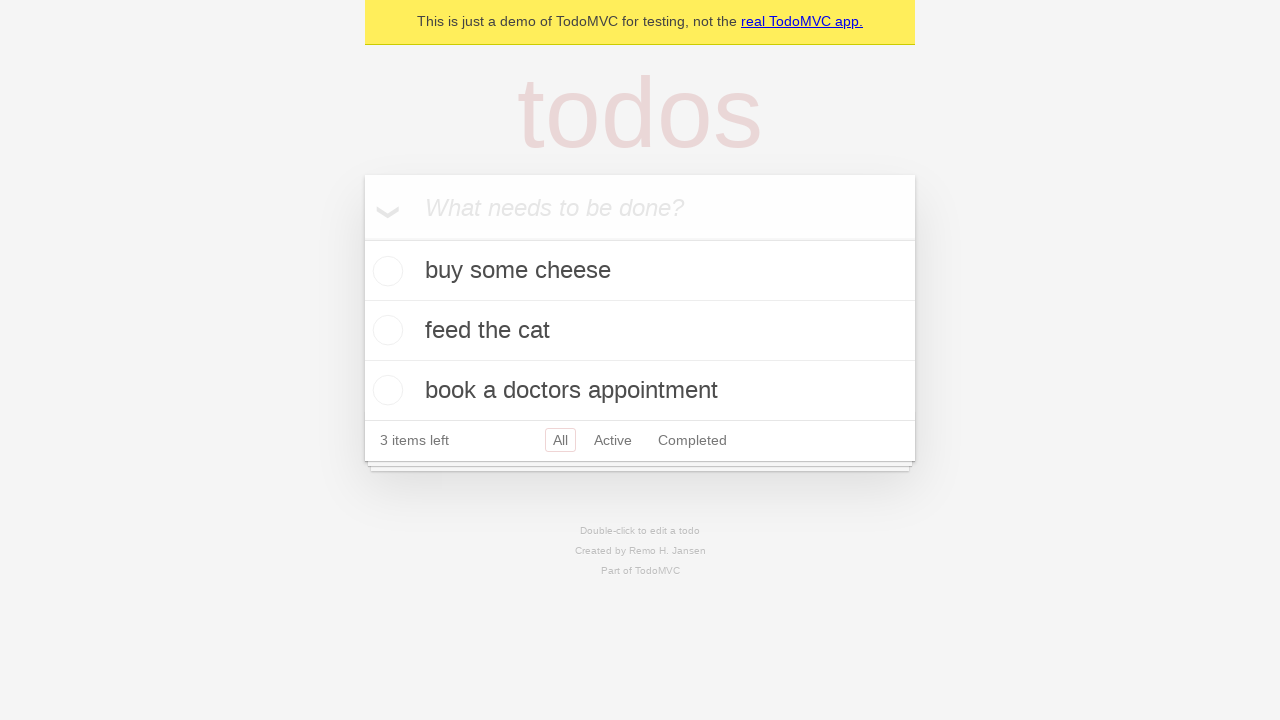

Checked the second todo item to mark it as complete at (385, 330) on [data-testid='todo-item'] >> nth=1 >> internal:role=checkbox
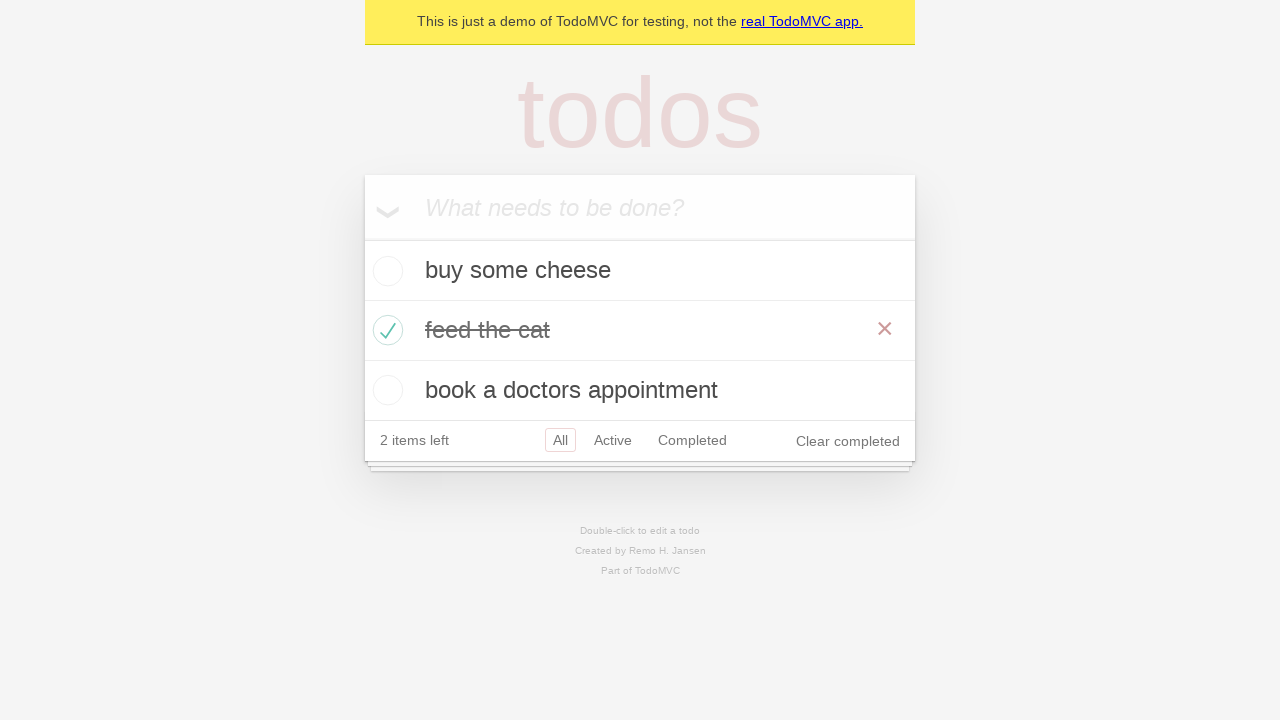

Clicked Active filter to display only incomplete items at (613, 440) on internal:role=link[name="Active"i]
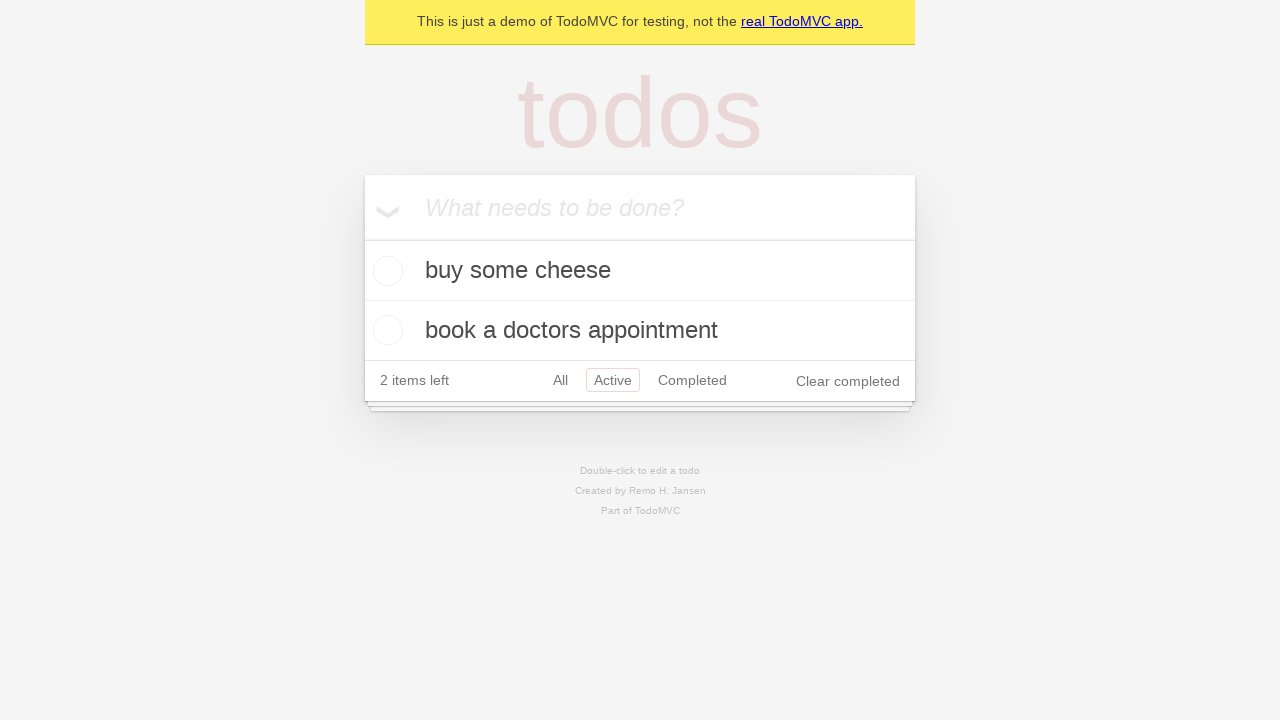

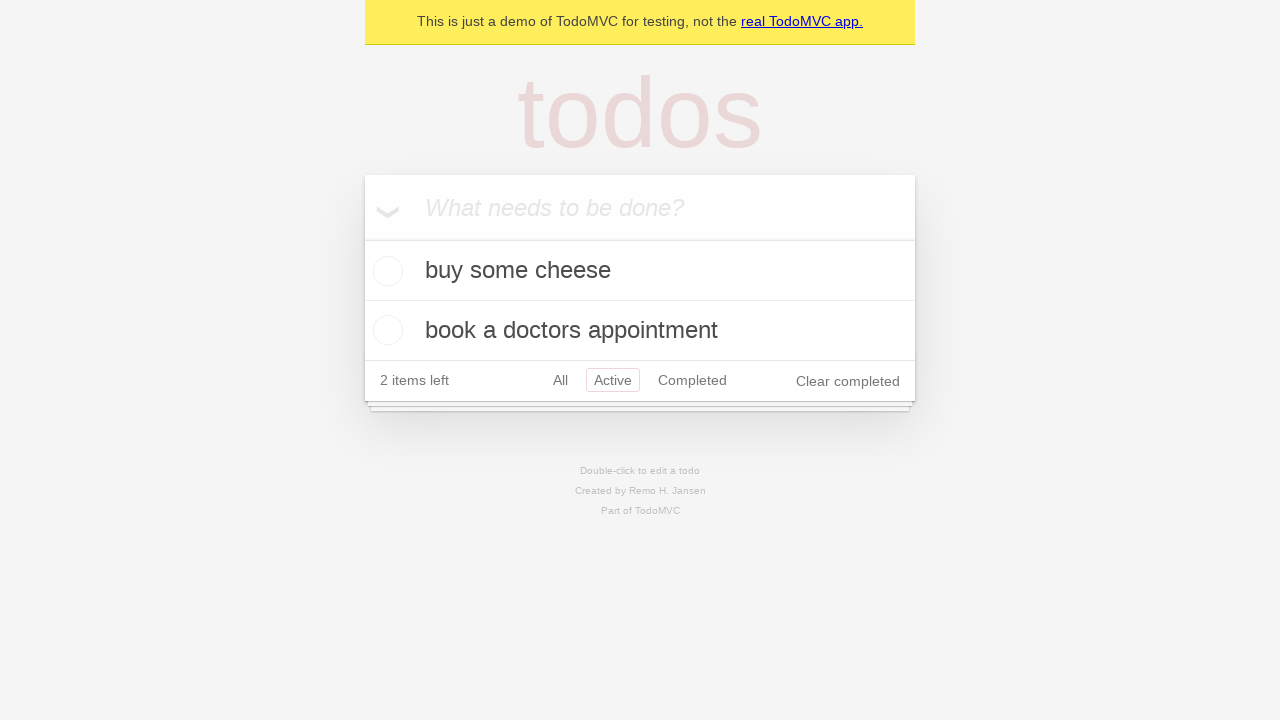